Tests opening a product from the product list widget by clicking on the first product

Starting URL: http://intershop5.skillbox.ru/

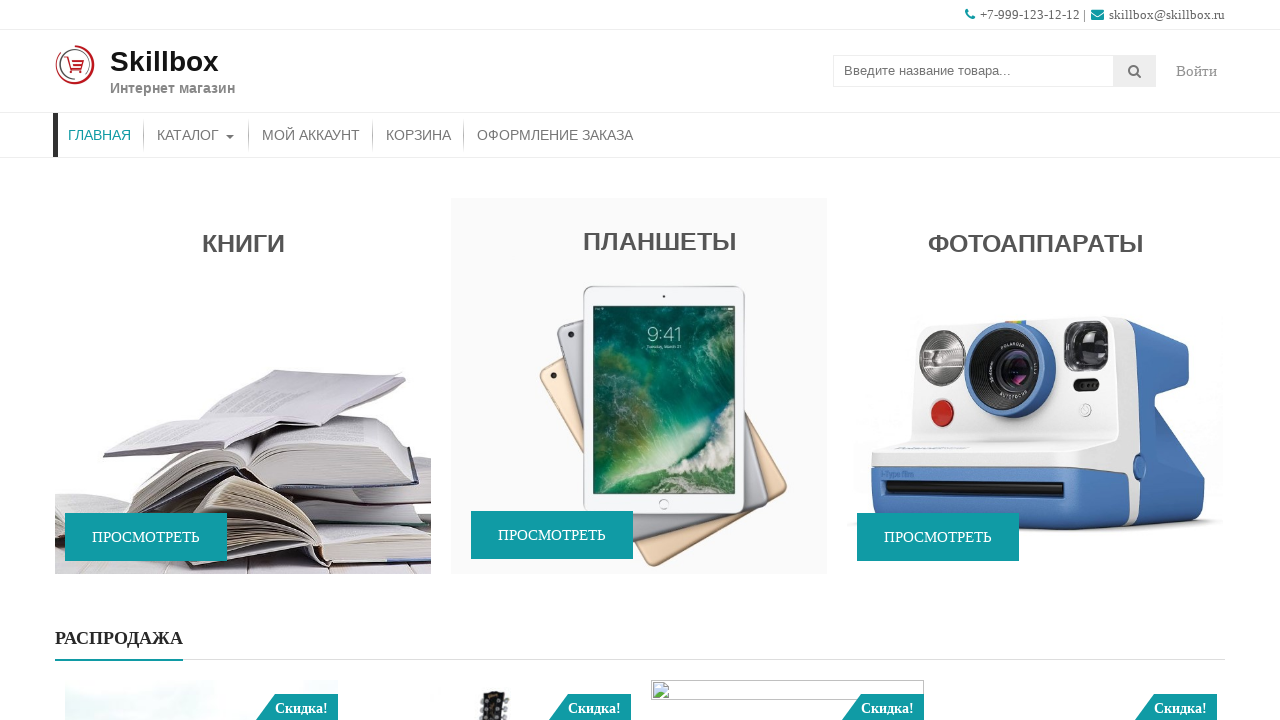

Clicked catalog button to open catalog page at (196, 135) on #menu-item-46
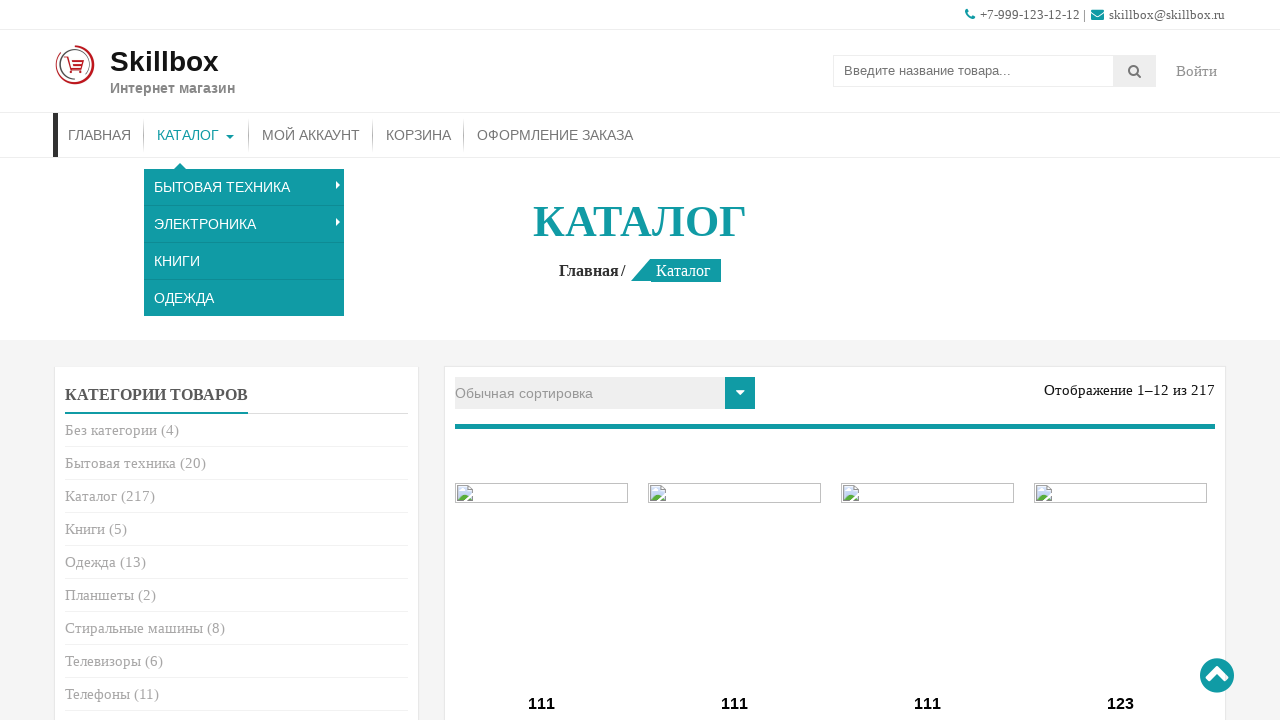

Clicked on first product in the product list widget at (236, 361) on .product_list_widget li:first-child
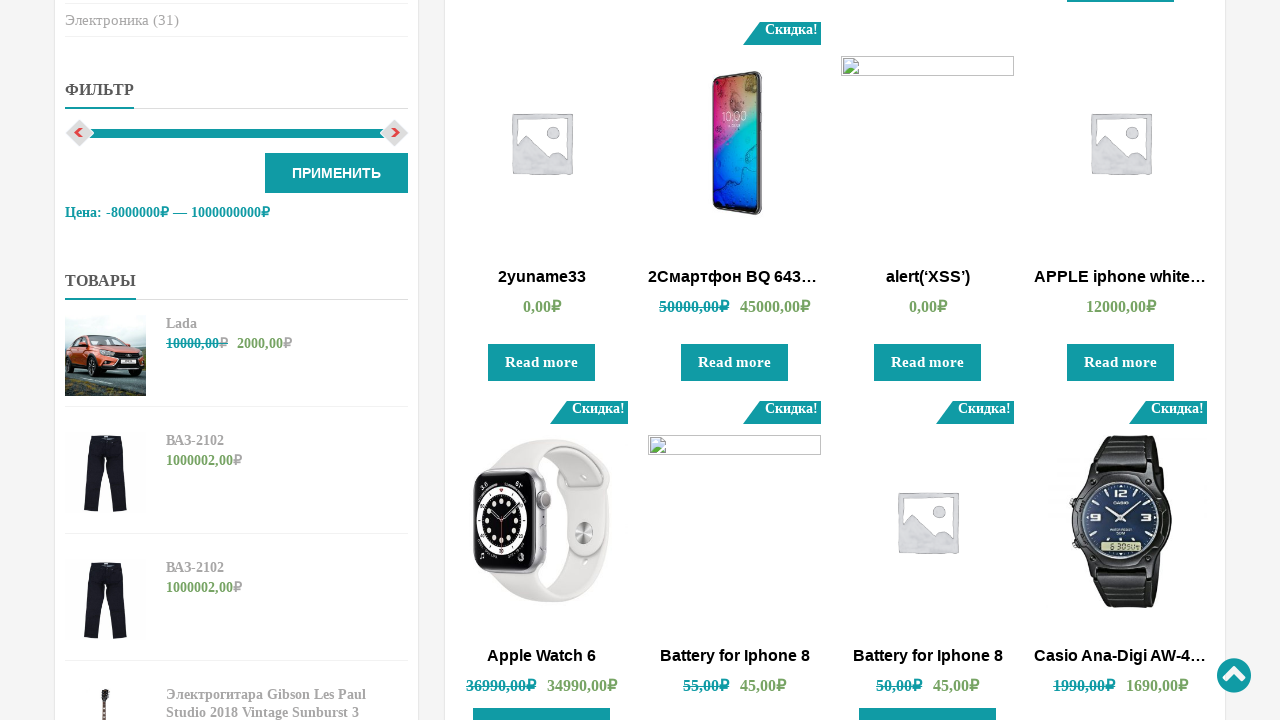

Product content loaded and displayed
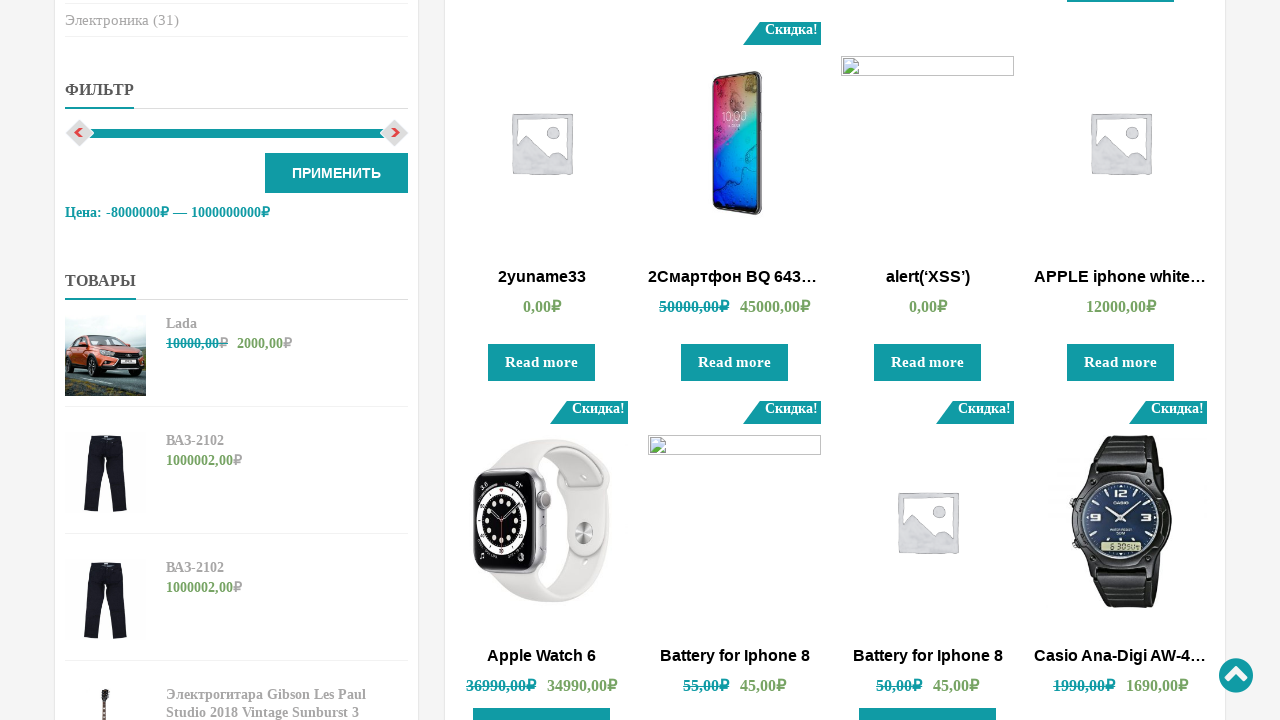

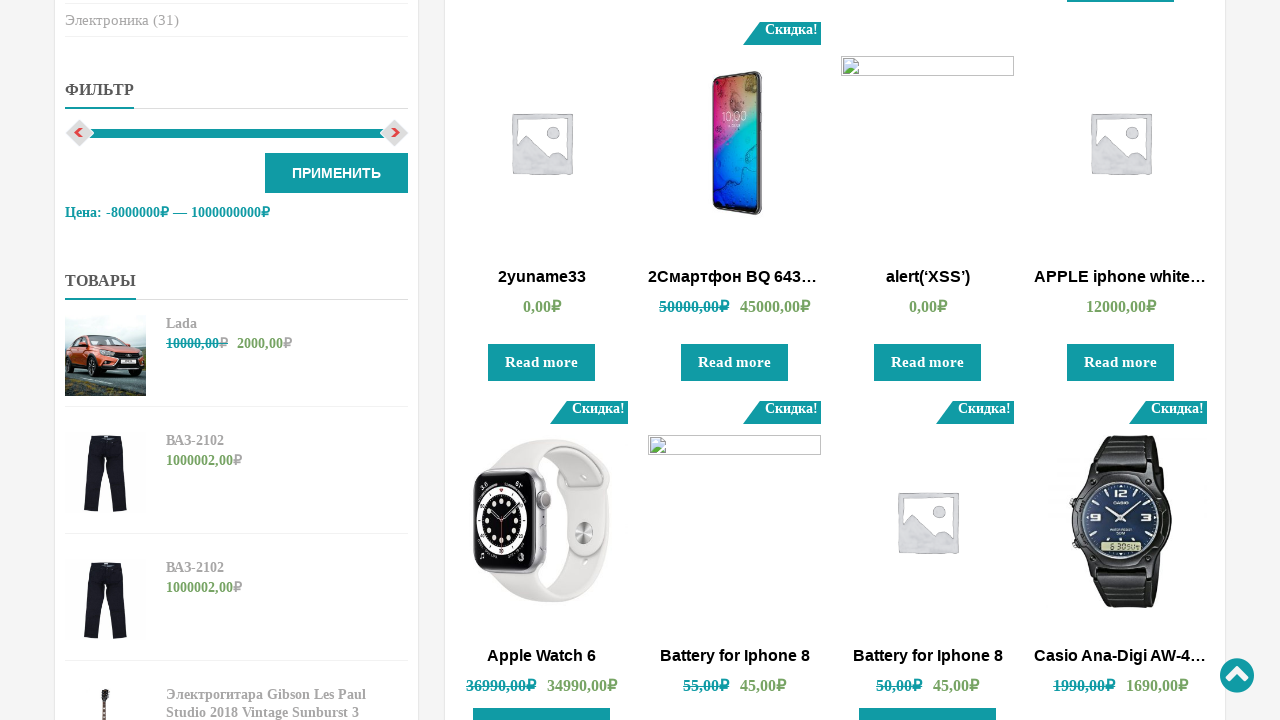